Tests mouse hover/tooltip functionality by navigating through menu options (Mouse Actions > Mouse Hover > Image) and hovering over an image element to trigger its tooltip.

Starting URL: https://demoapps.qspiders.com/ui?scenario=1

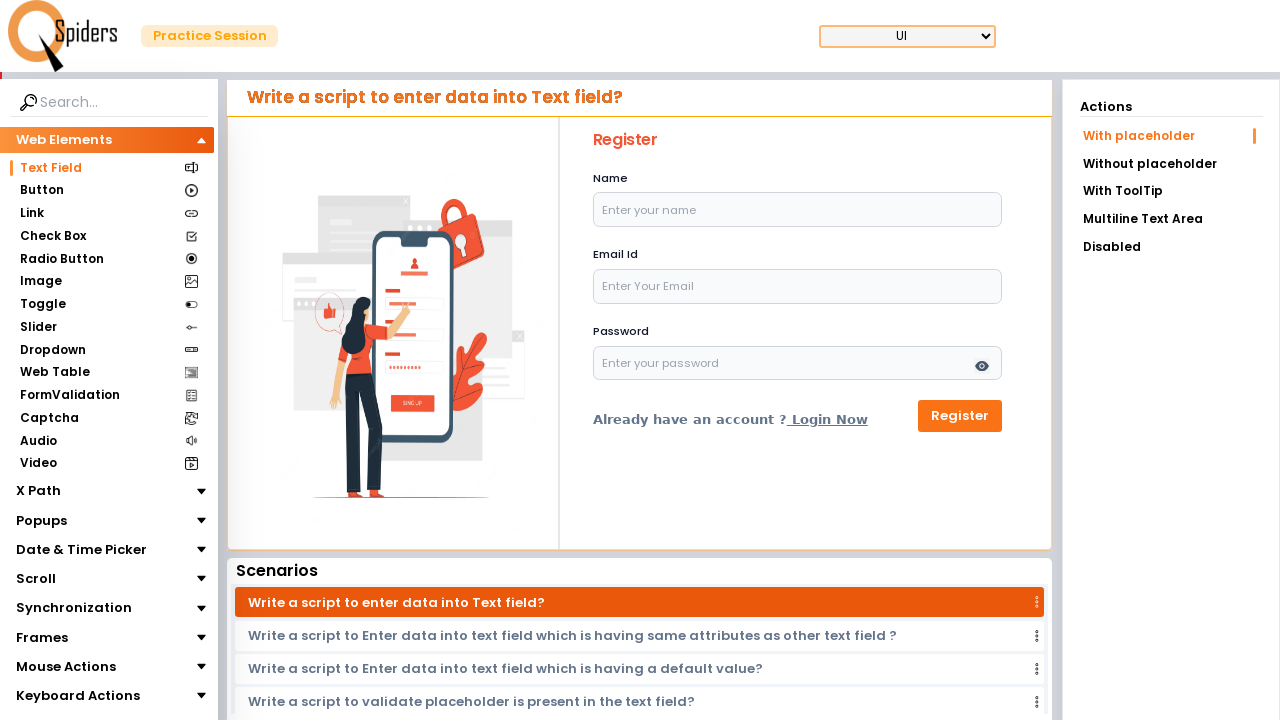

Clicked on 'Mouse Actions' section at (66, 667) on xpath=//section[text()='Mouse Actions']
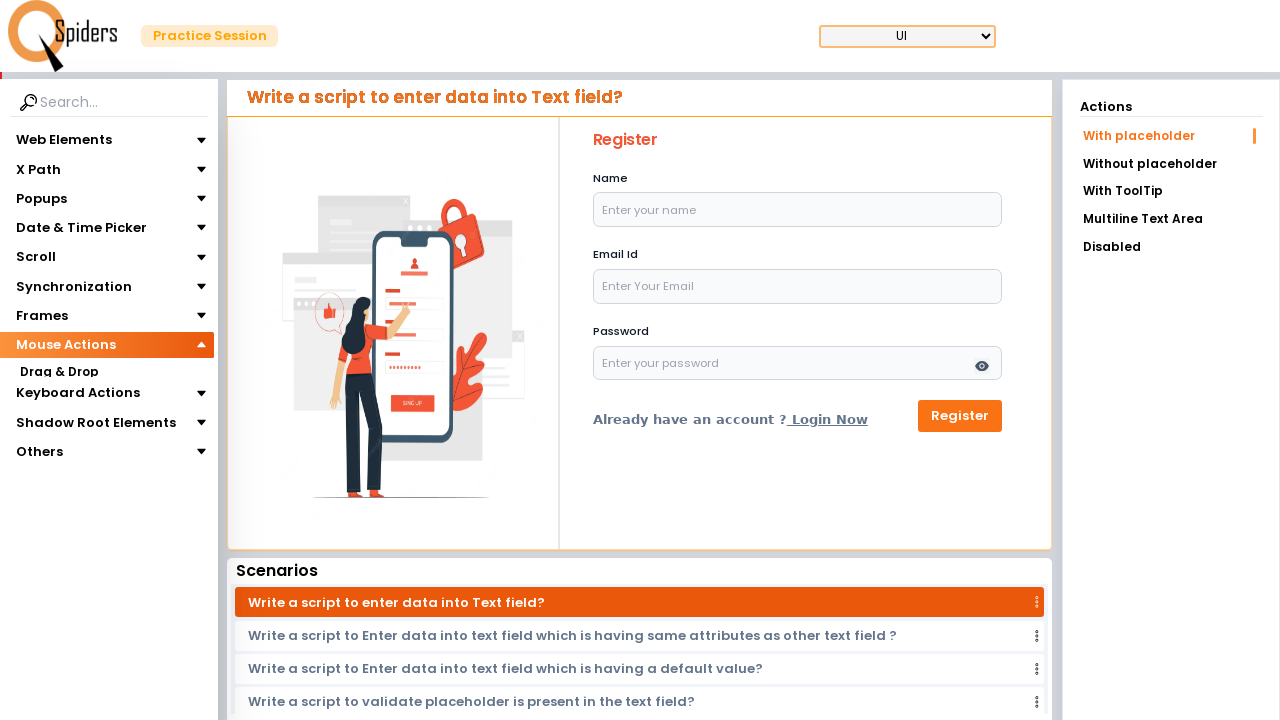

Clicked on 'Mouse Hover' subsection at (60, 395) on xpath=//section[text()='Mouse Hover']
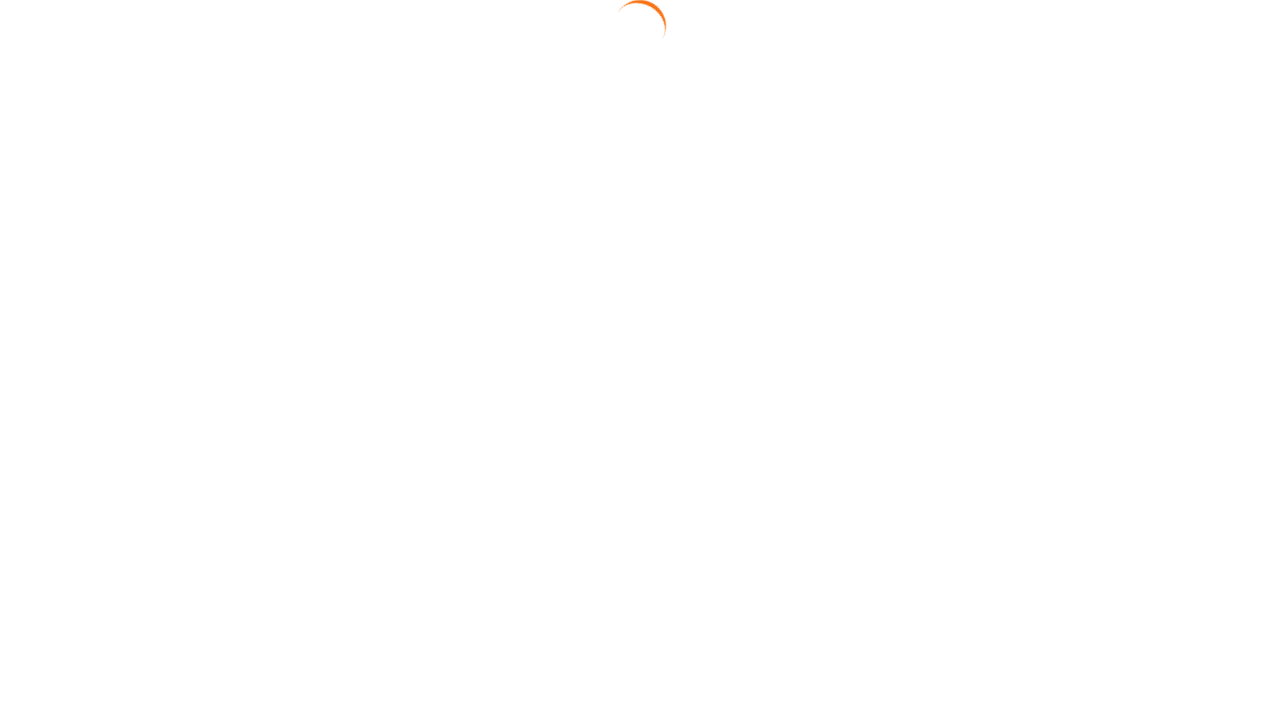

Clicked on 'Image' link to navigate to tooltip test page at (1171, 162) on xpath=//a[text()='Image']
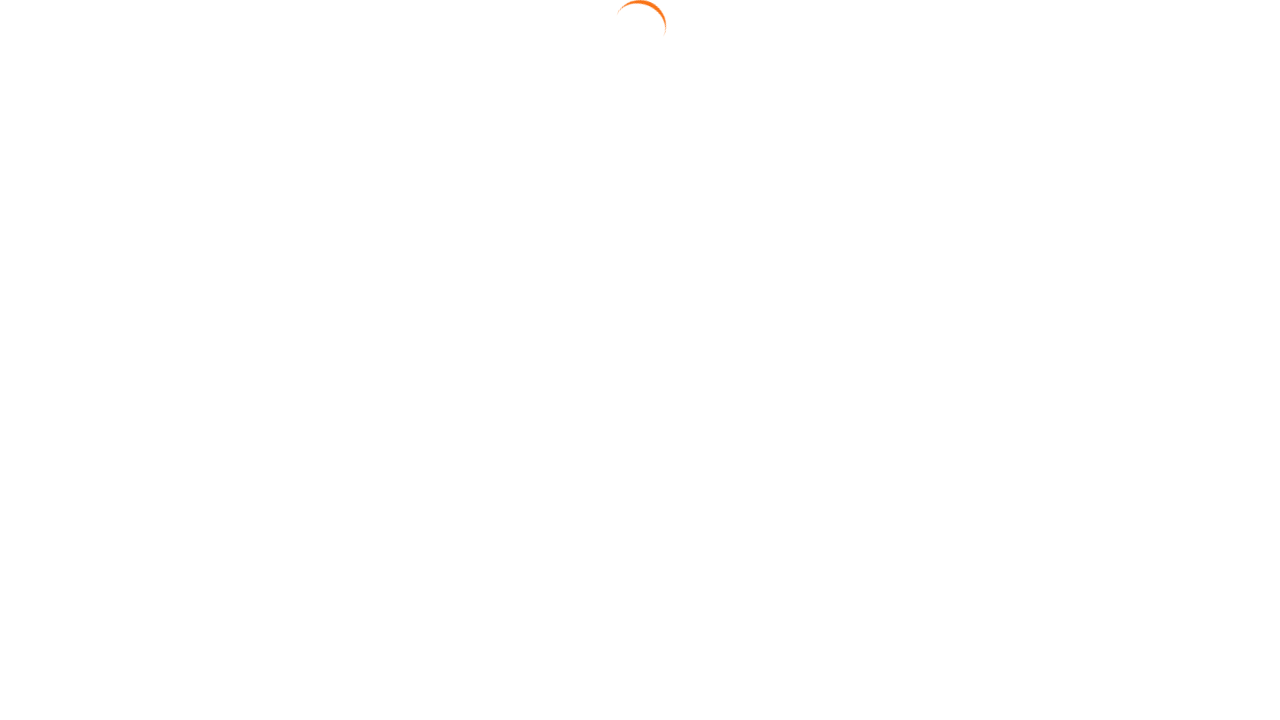

Hovered over image element to trigger tooltip at (644, 320) on xpath=//img[@title='Order Placed Image']
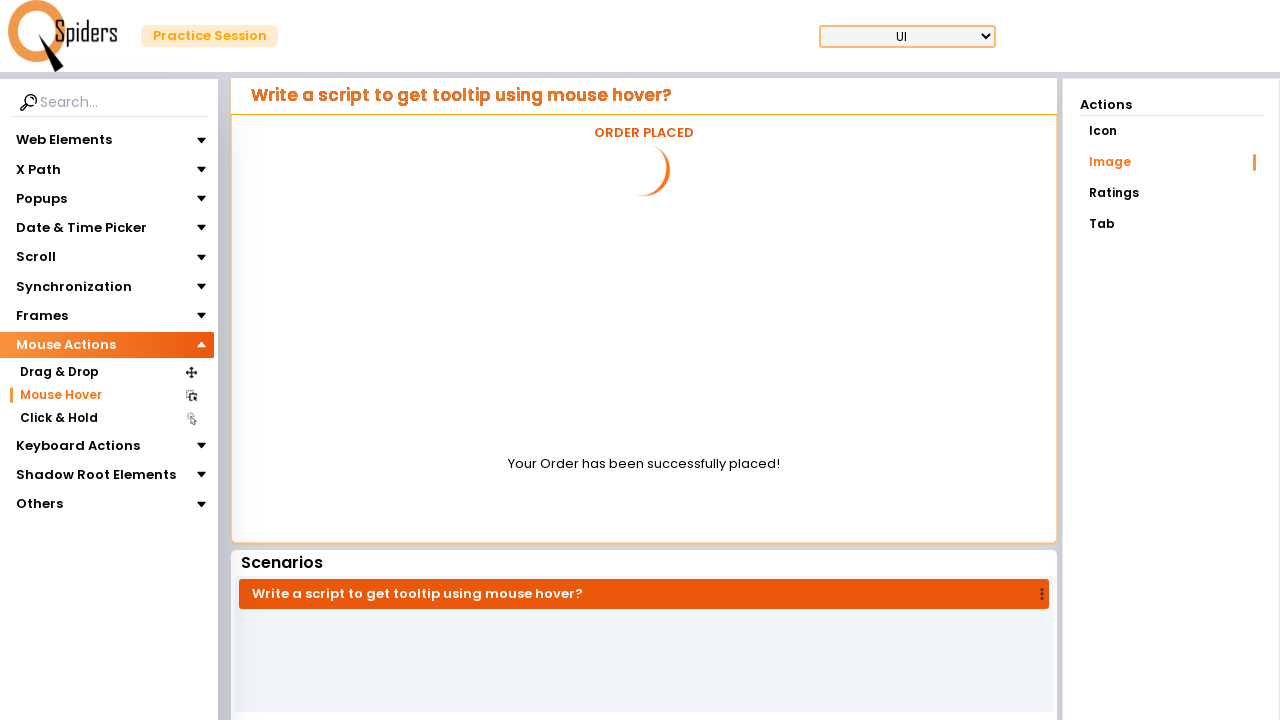

Waited 1 second to observe tooltip effect
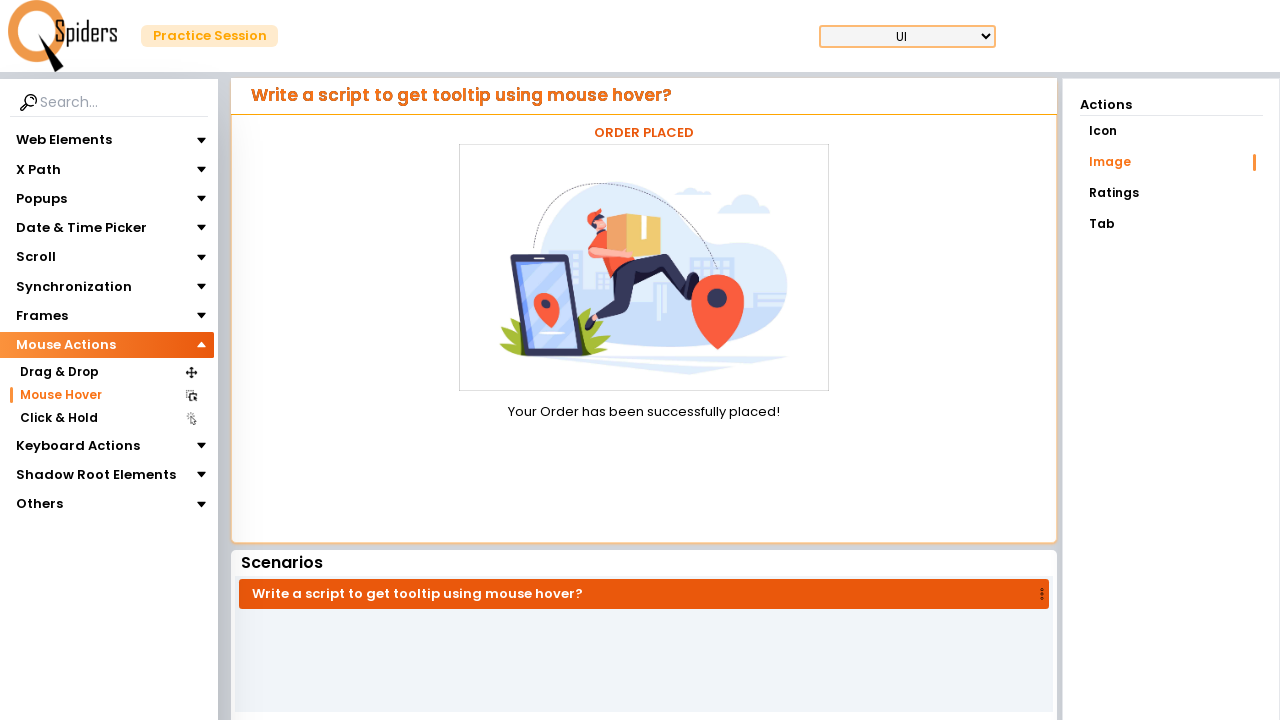

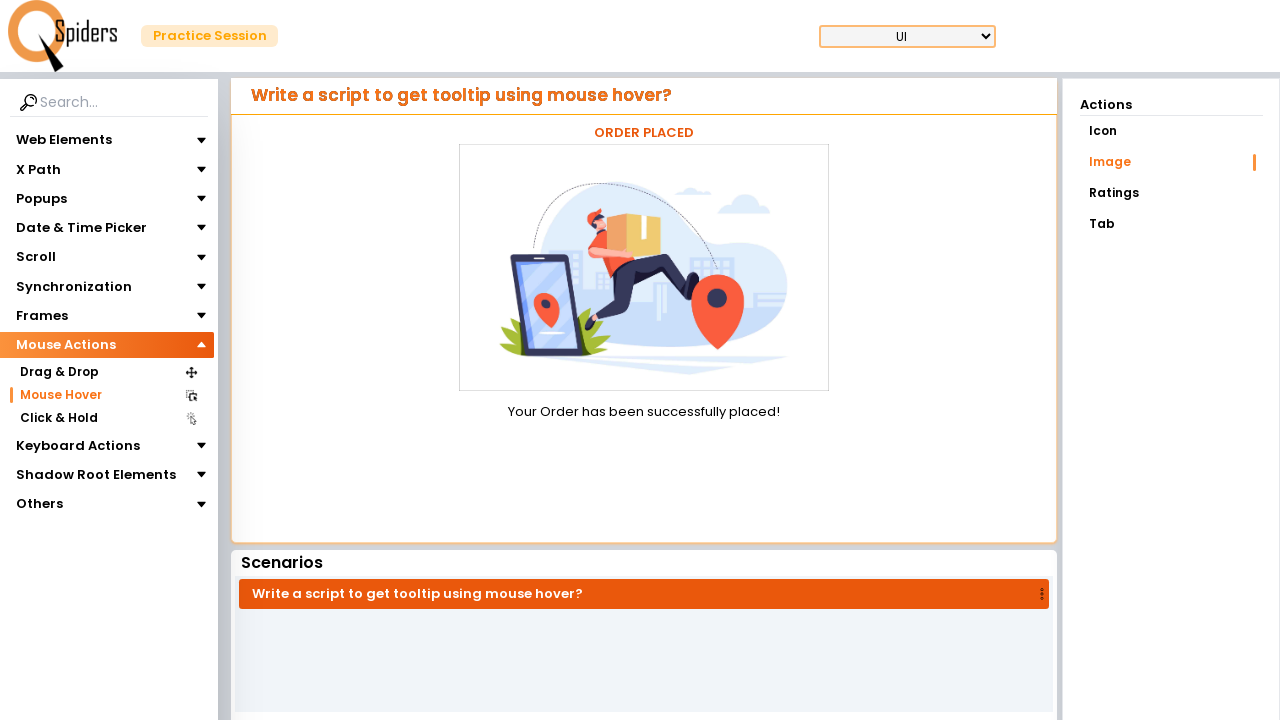